Tests drag and drop functionality by dragging a source element and dropping it onto a target element on a demo page.

Starting URL: https://crossbrowsertesting.github.io/drag-and-drop.html

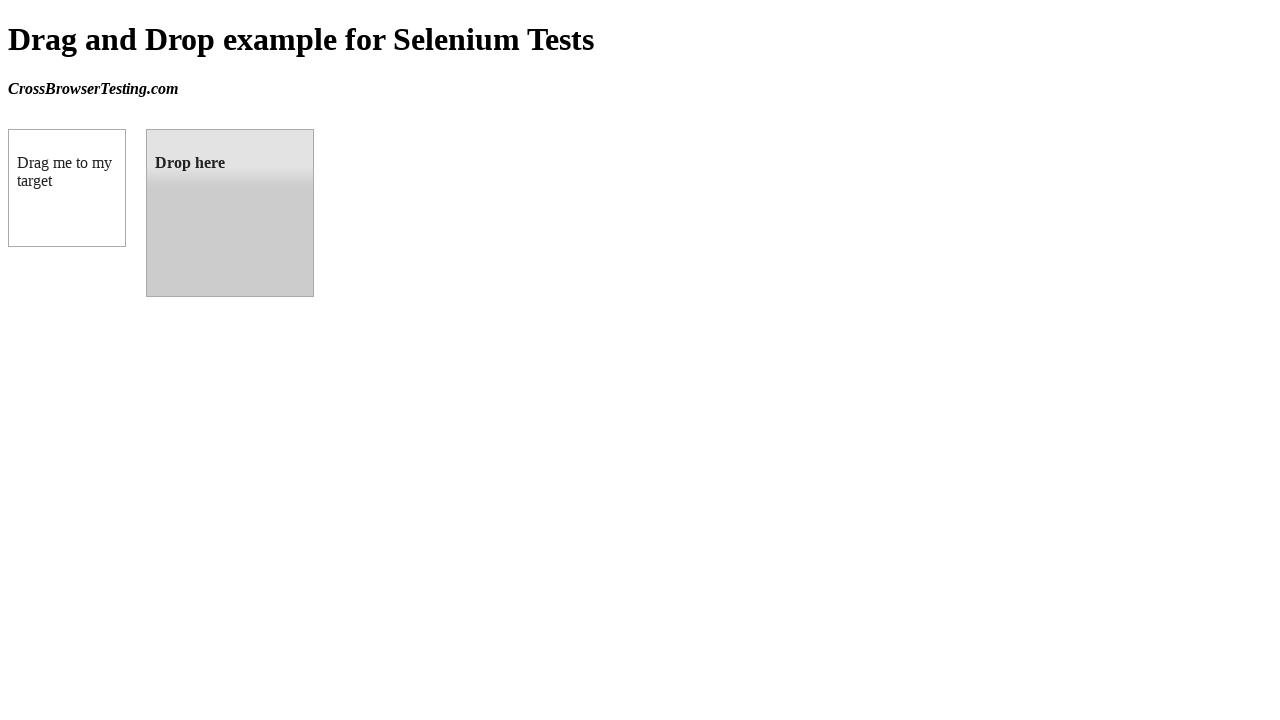

Navigated to drag and drop demo page
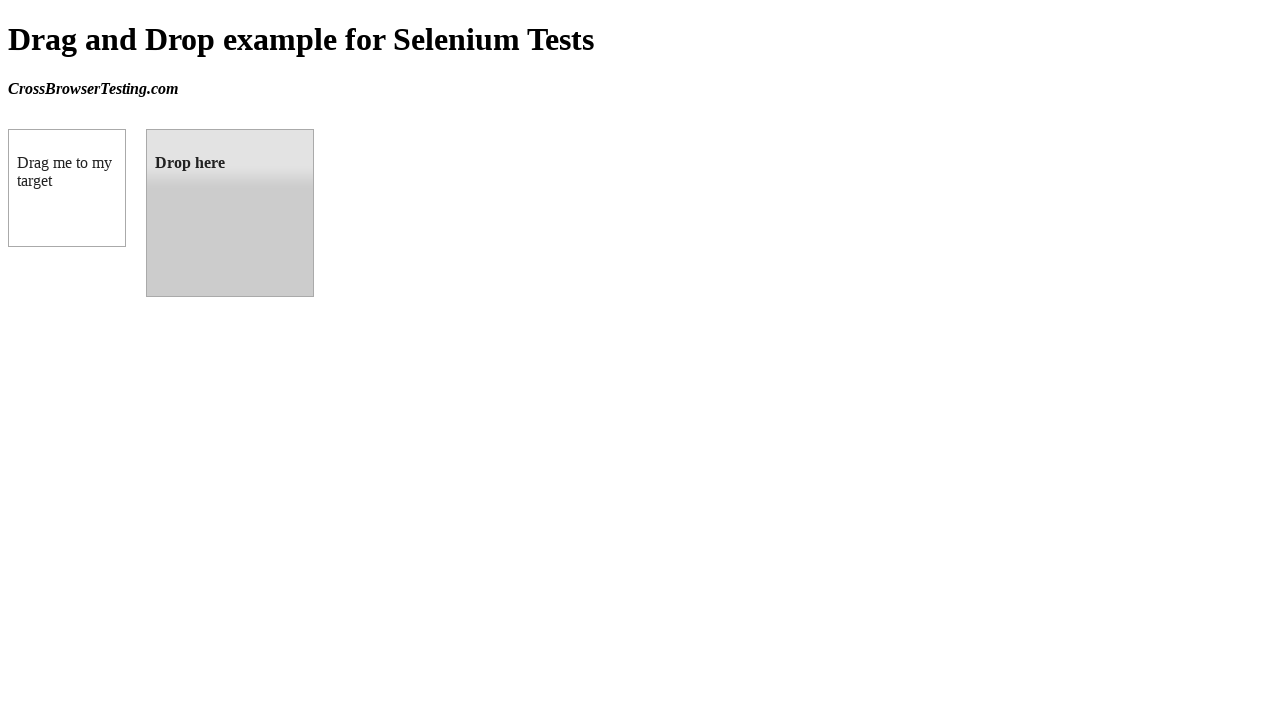

Draggable element is visible
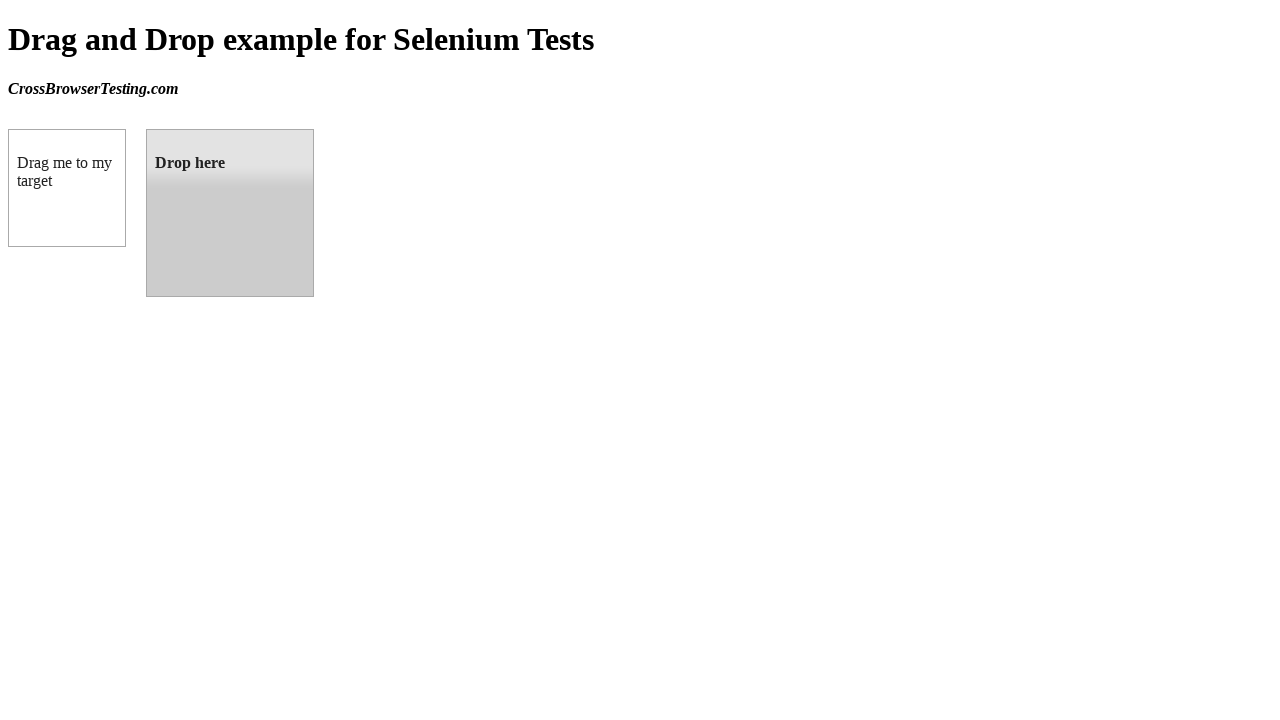

Located source draggable element
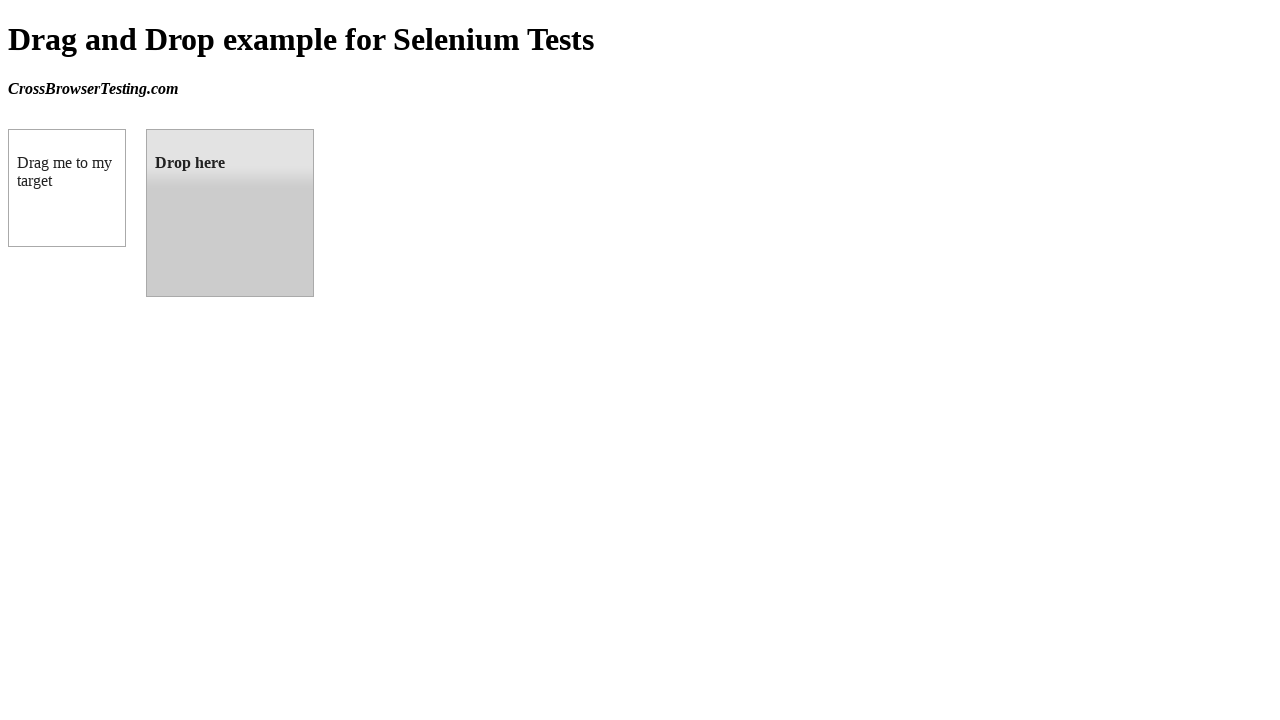

Located target droppable element
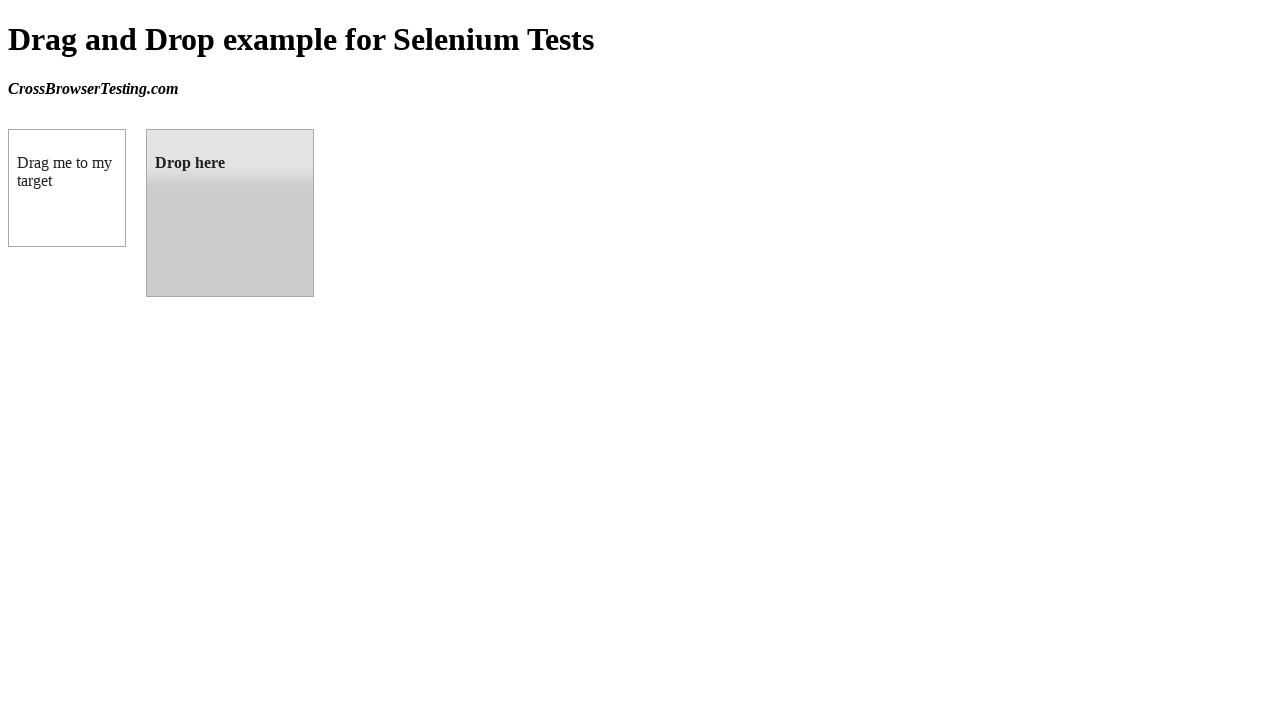

Dragged source element to target element at (230, 213)
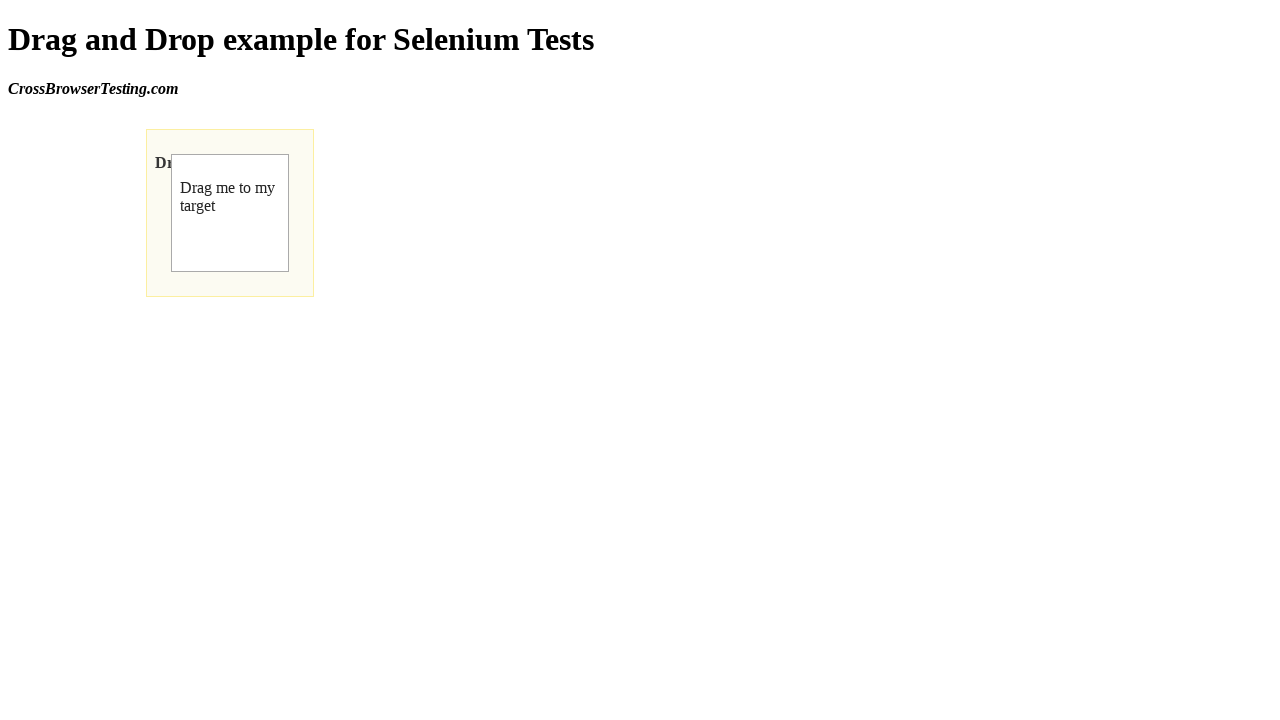

Waited for drop operation to complete
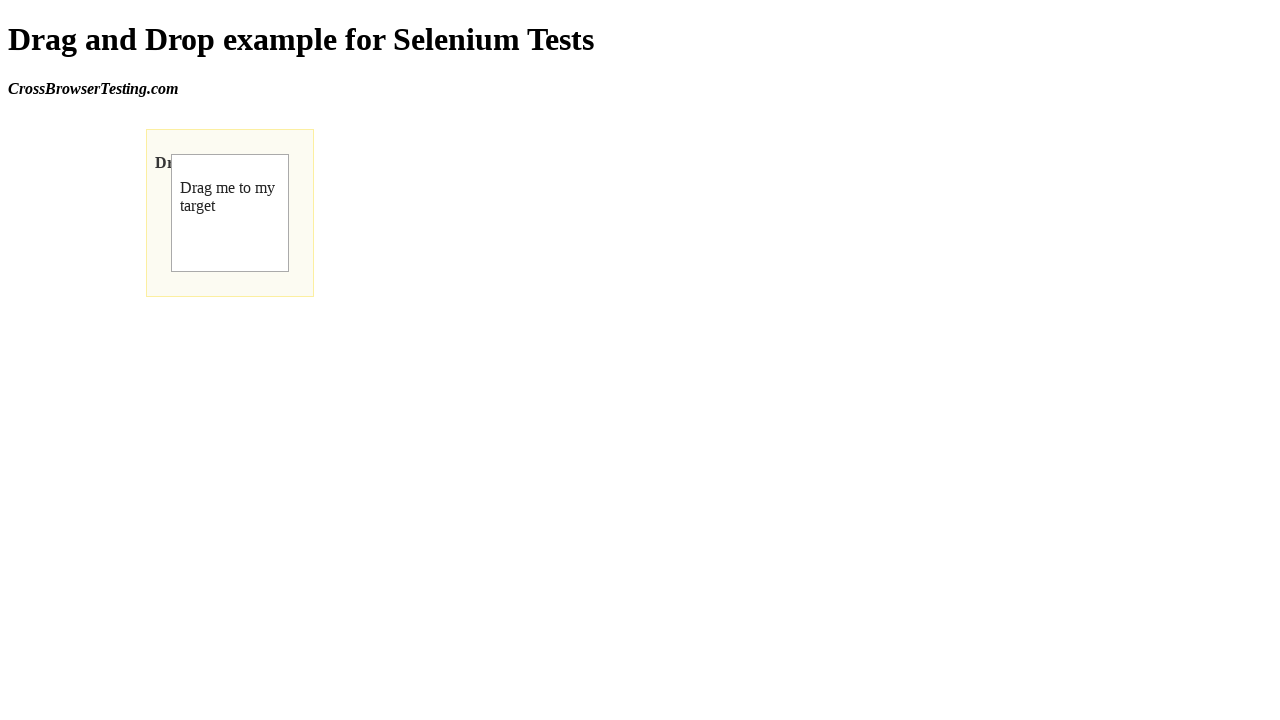

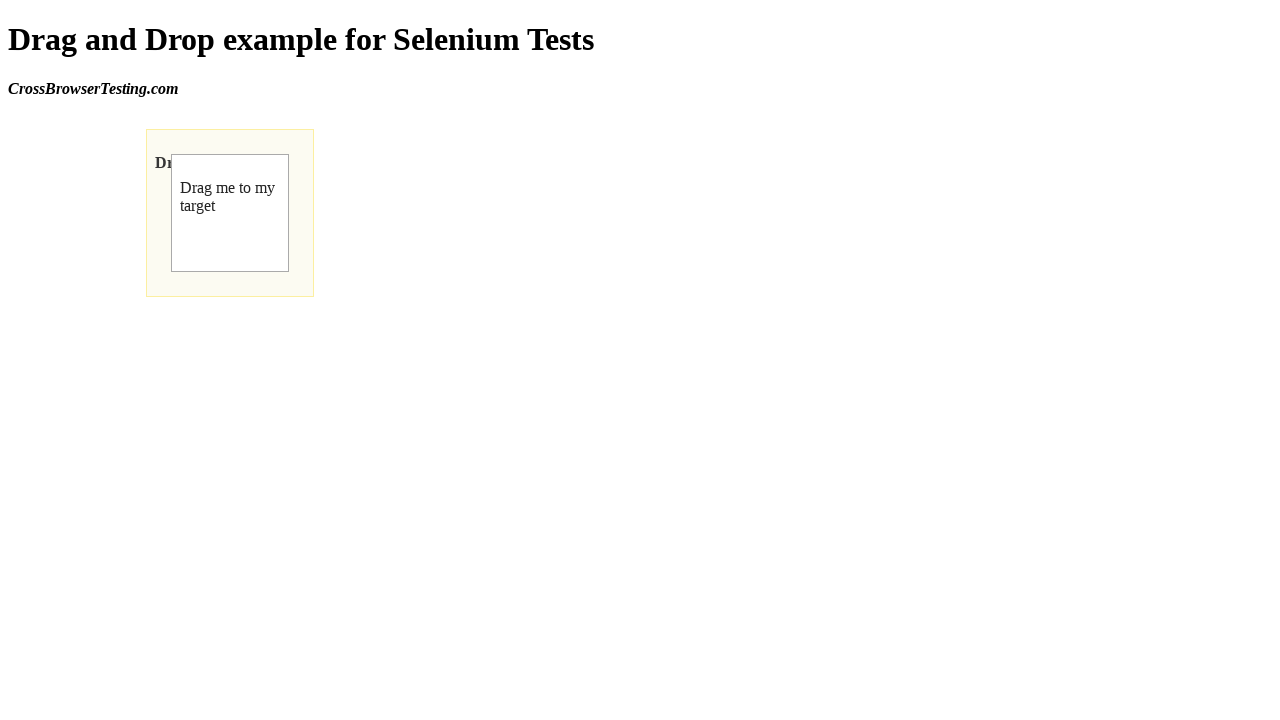